Fills and submits a Falencias (Bankruptcy) certificate request form for a legal person (Pessoa Juridica) on the São Paulo court system website

Starting URL: https://esaj.tjsp.jus.br/sco/abrirCadastro.do

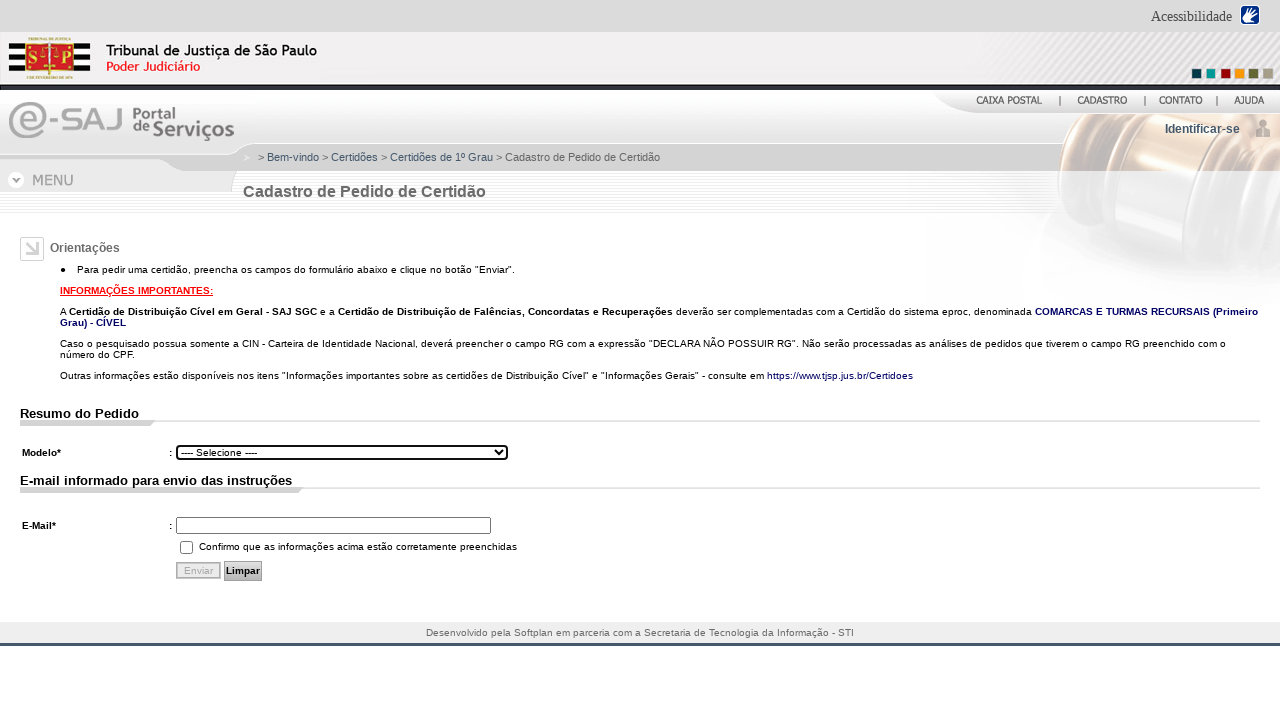

Selected Falencias (Bankruptcy) certificate document type on #cdModelo
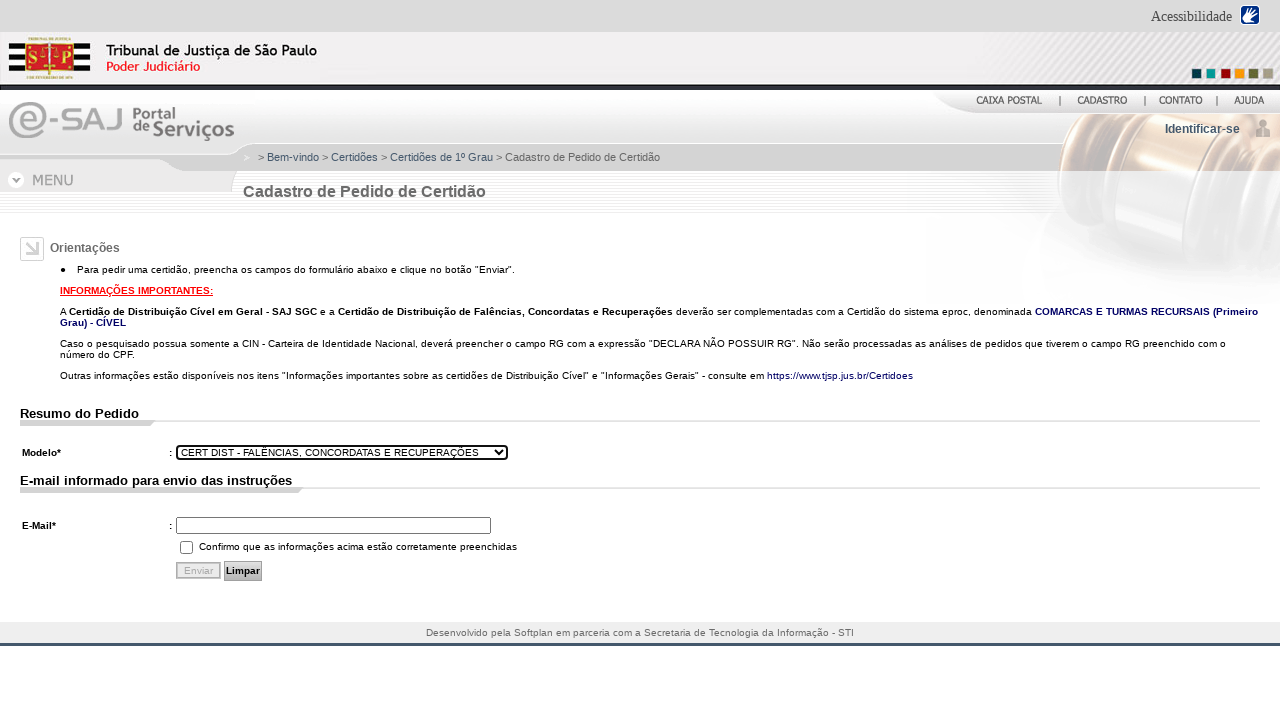

Waited 2 seconds for page to load after document type selection
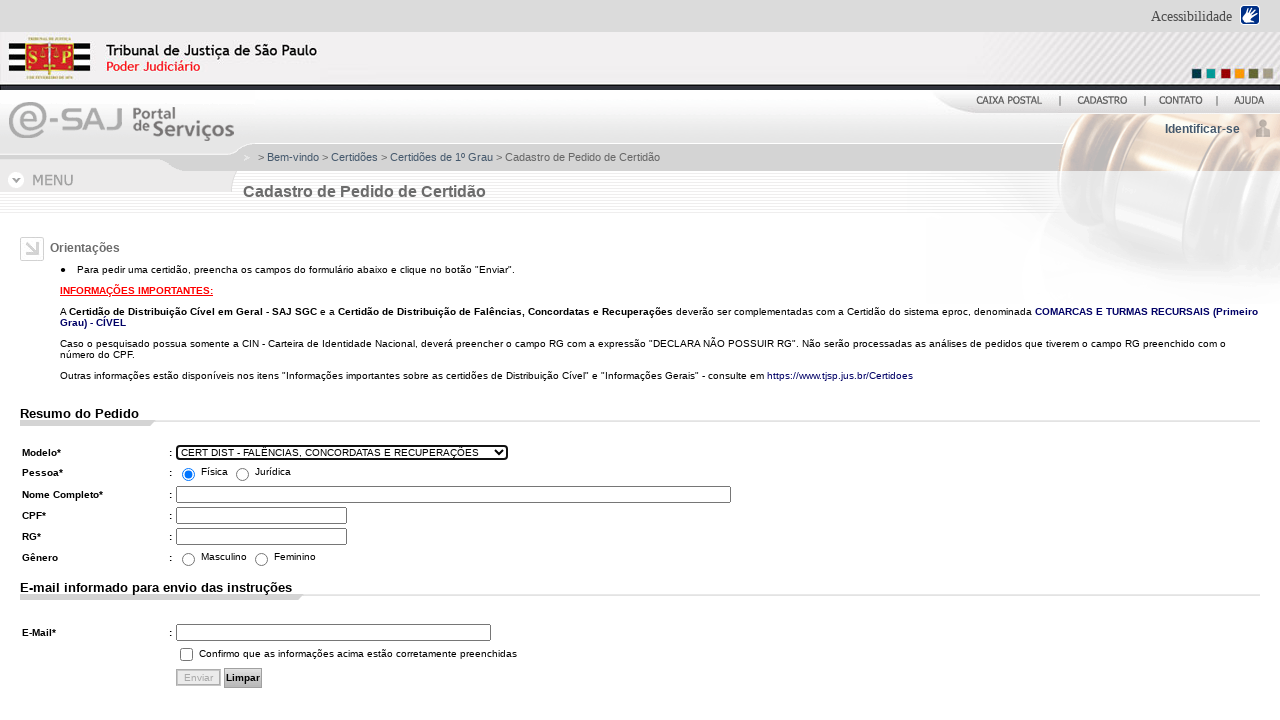

Selected Legal Person (Pessoa Juridica) option at (242, 474) on #tpPessoaJ
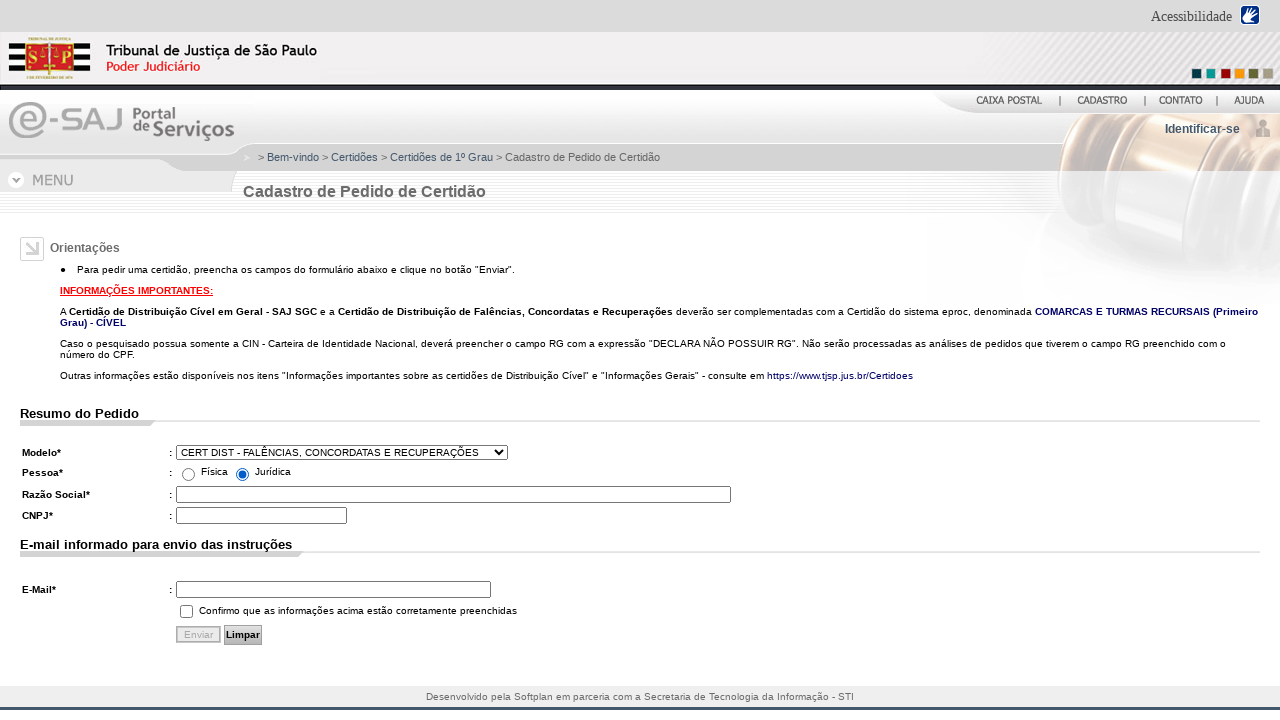

Waited 3 seconds for form fields to load after person type selection
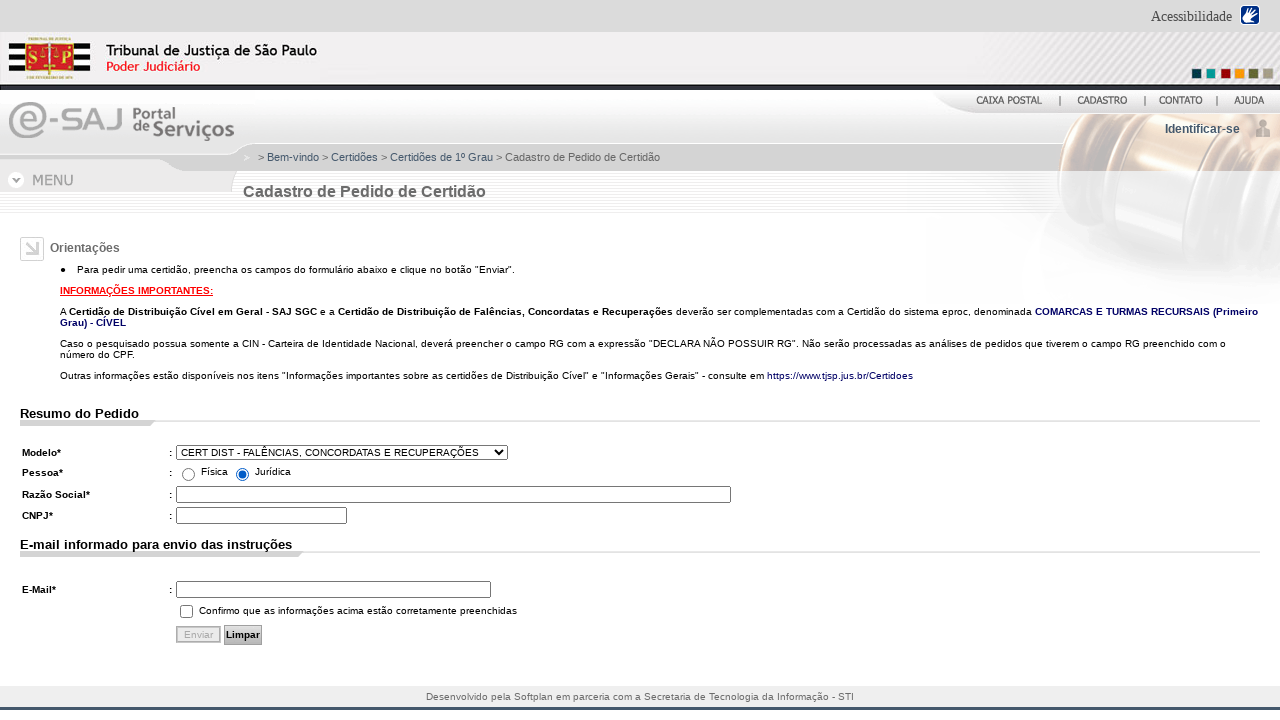

Filled company name field with 'Empresa Teste Ltda' on #nmCadastroJ
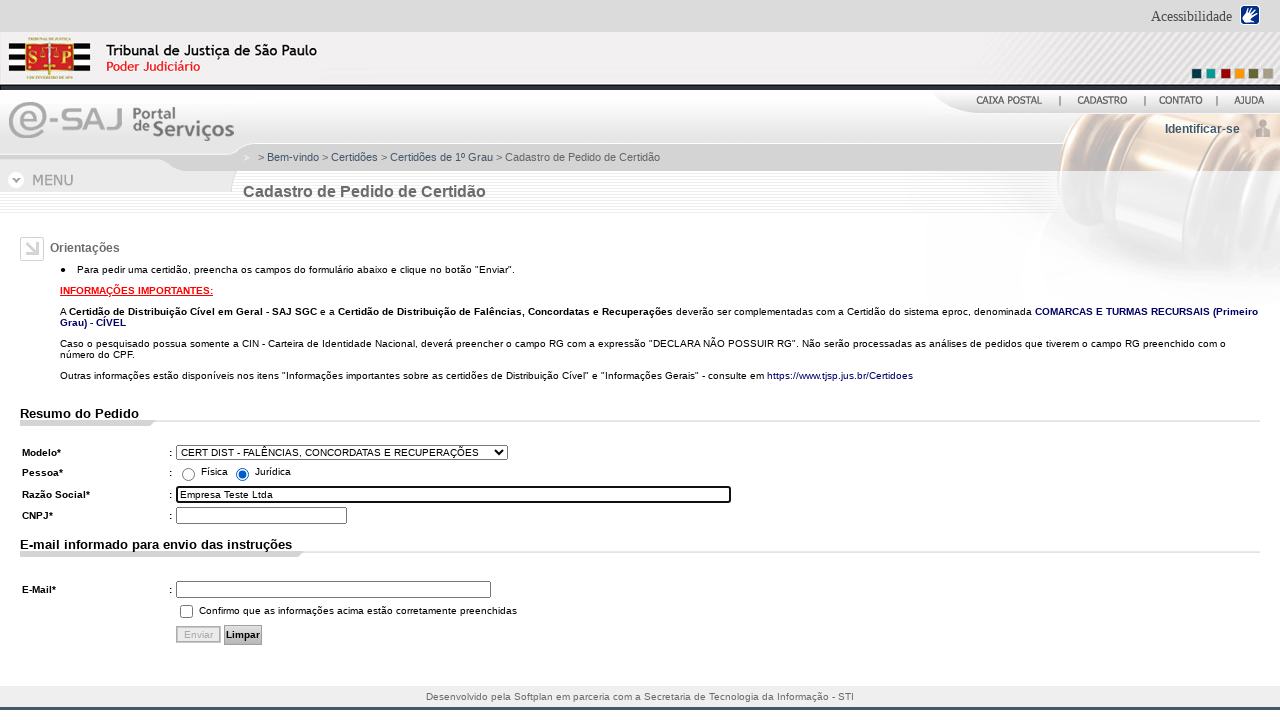

Filled CNPJ field with '12345678000190' on #identity\.nuCnpjFormatado
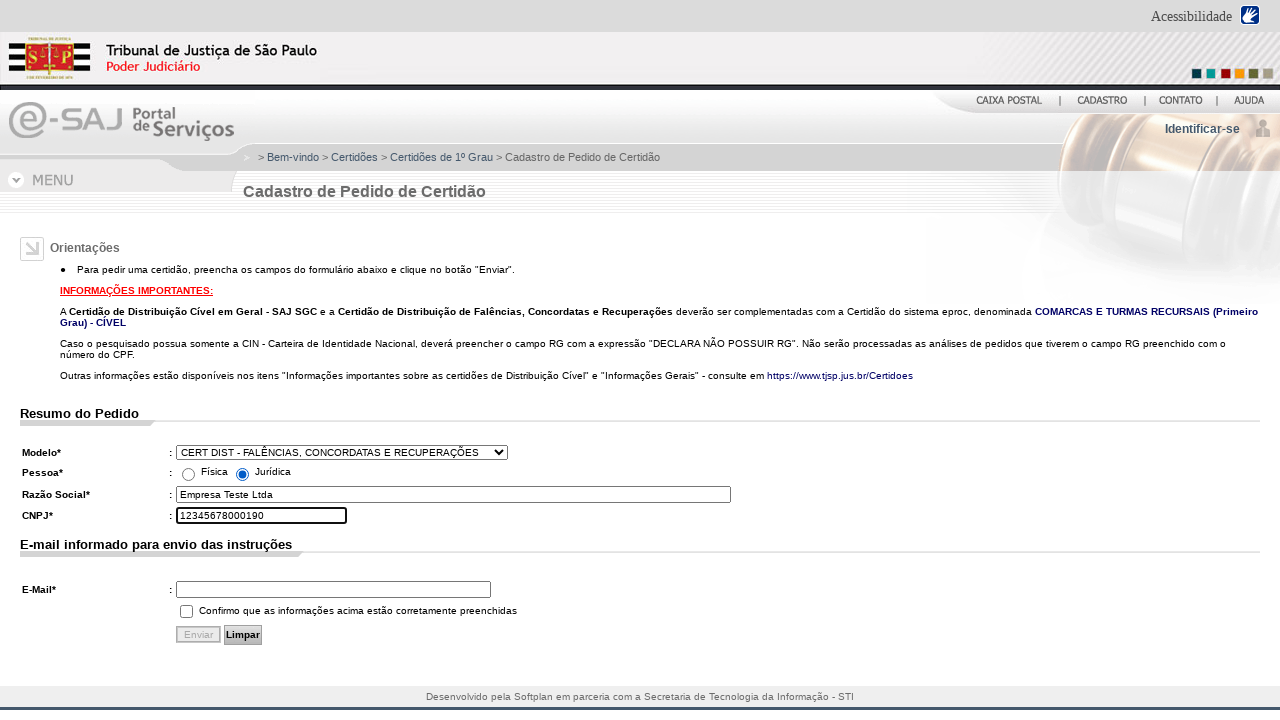

Filled email field with 'contato@empresateste.com.br' on #identity\.solicitante\.deEmail
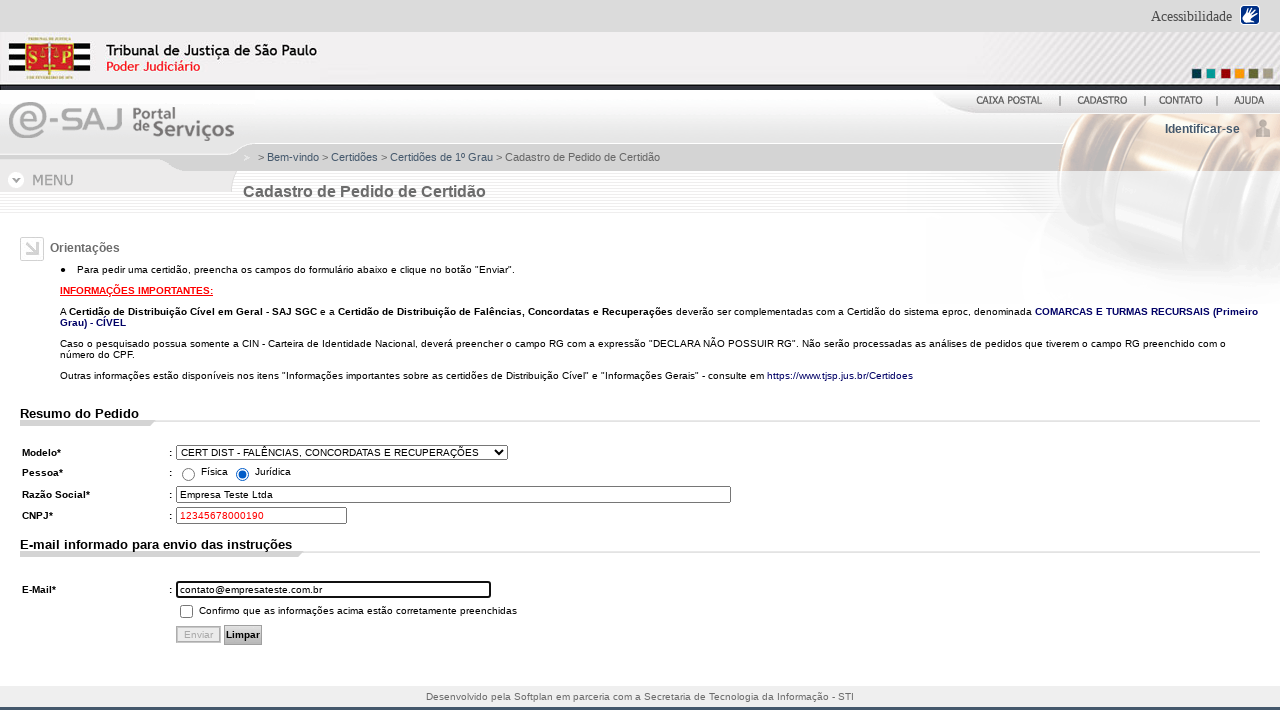

Checked confirmation checkbox at (186, 611) on #confirmacaoInformacoes
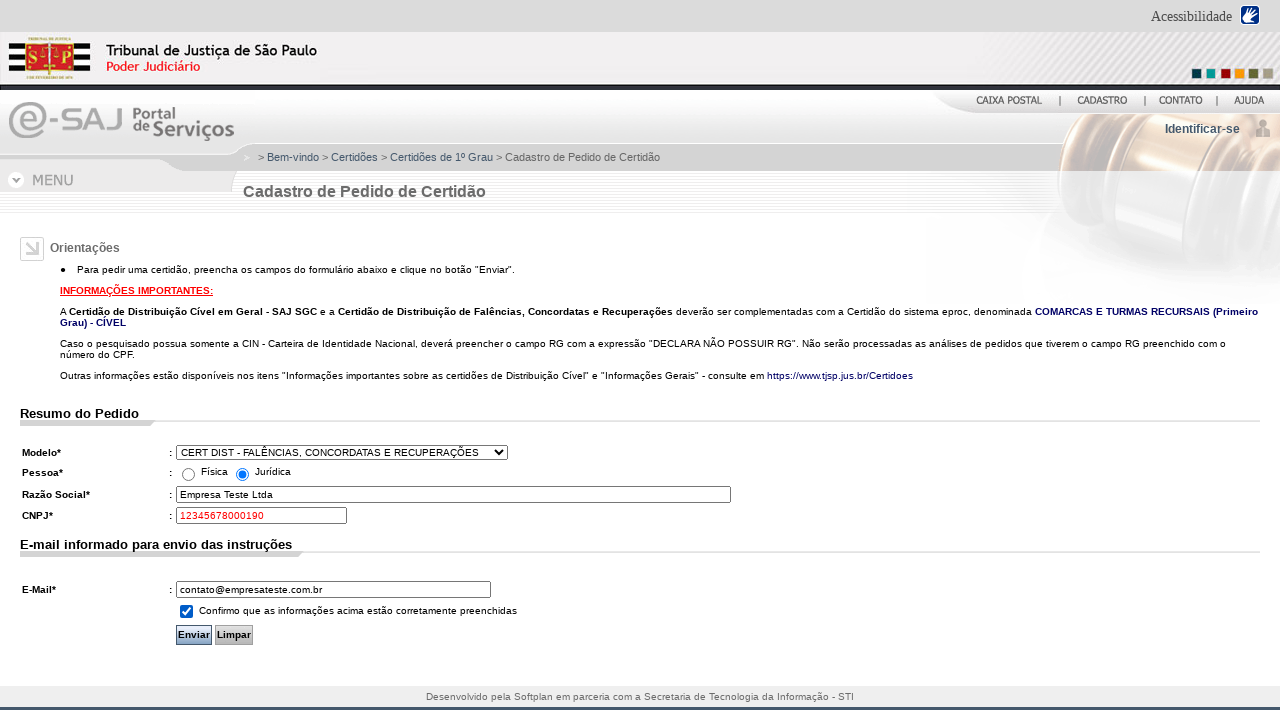

Clicked submit button to send Falencias certificate request form at (194, 635) on #pbEnviar
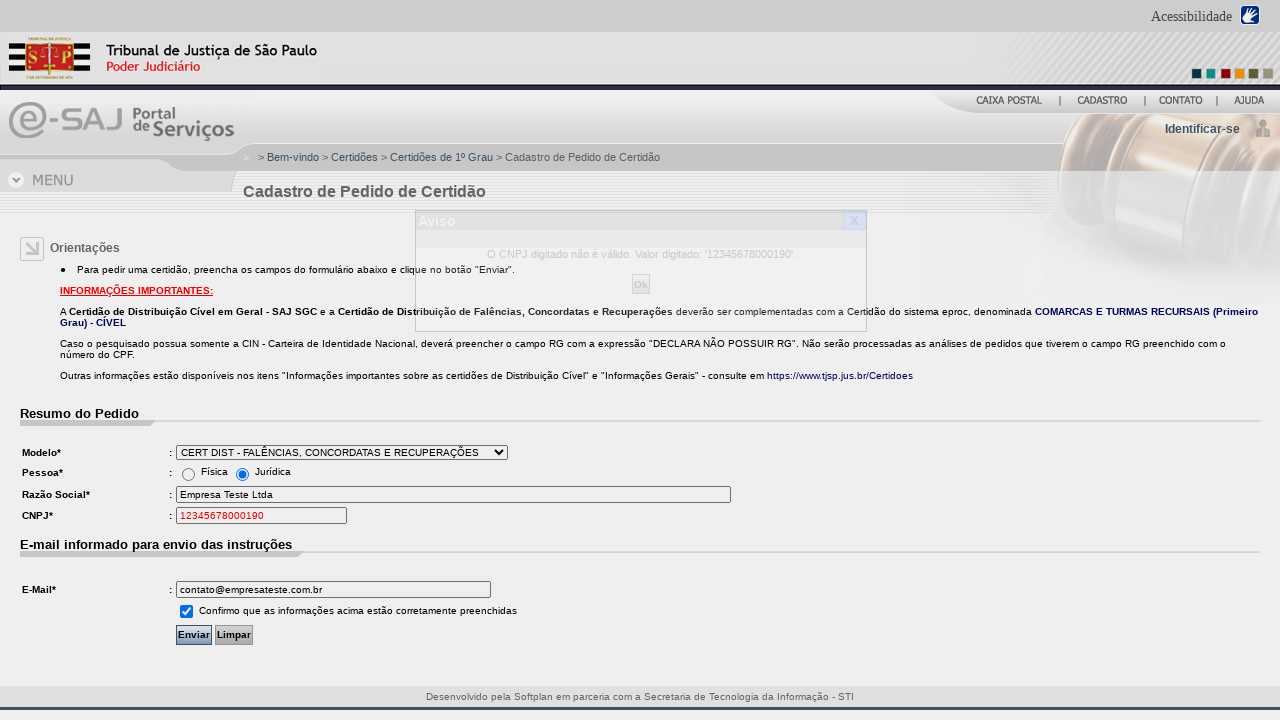

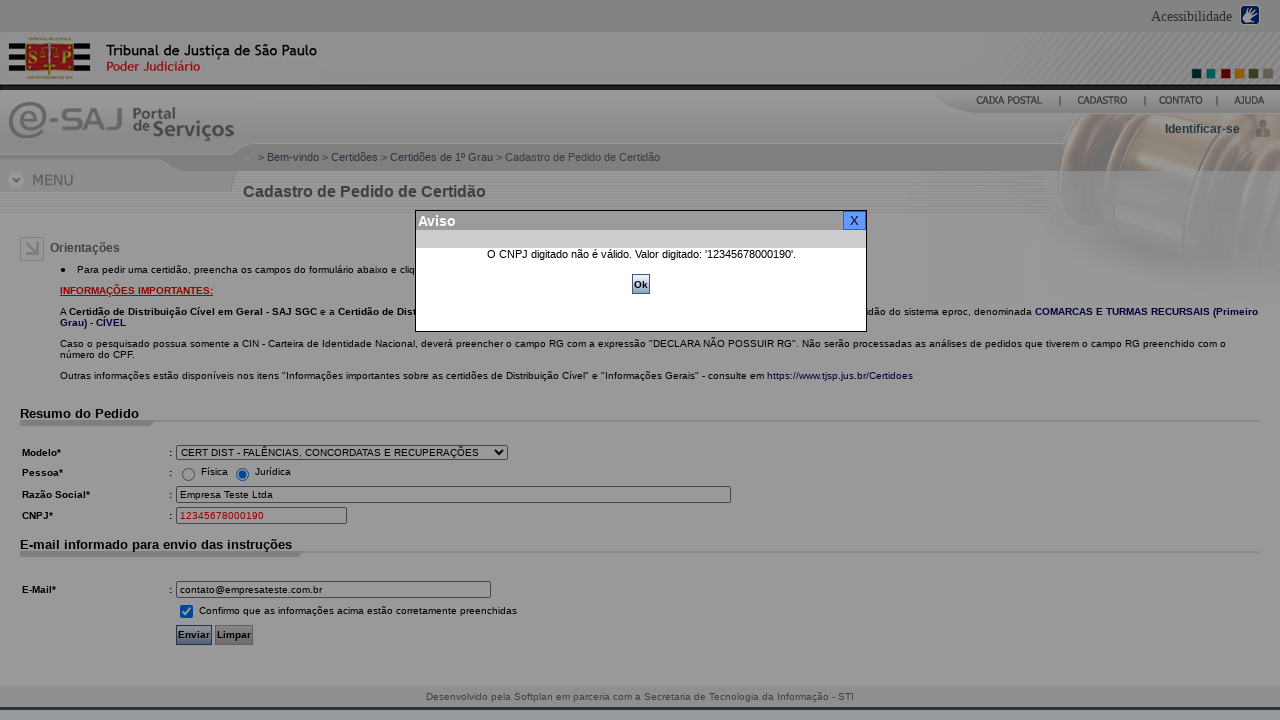